Navigates to a page with delayed content loading and retrieves text using nth-child selector

Starting URL: http://ggoreb.com/http/wait.jsp

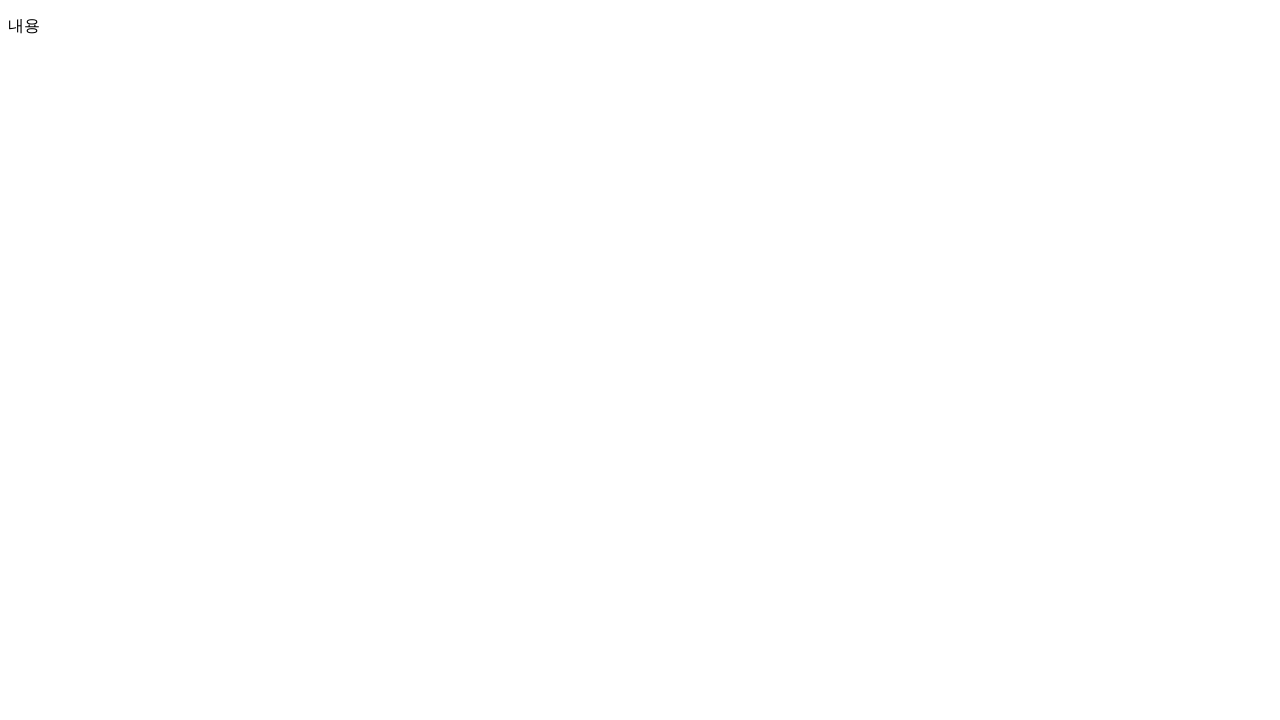

Waited for paragraph element at nth-child(4) to appear
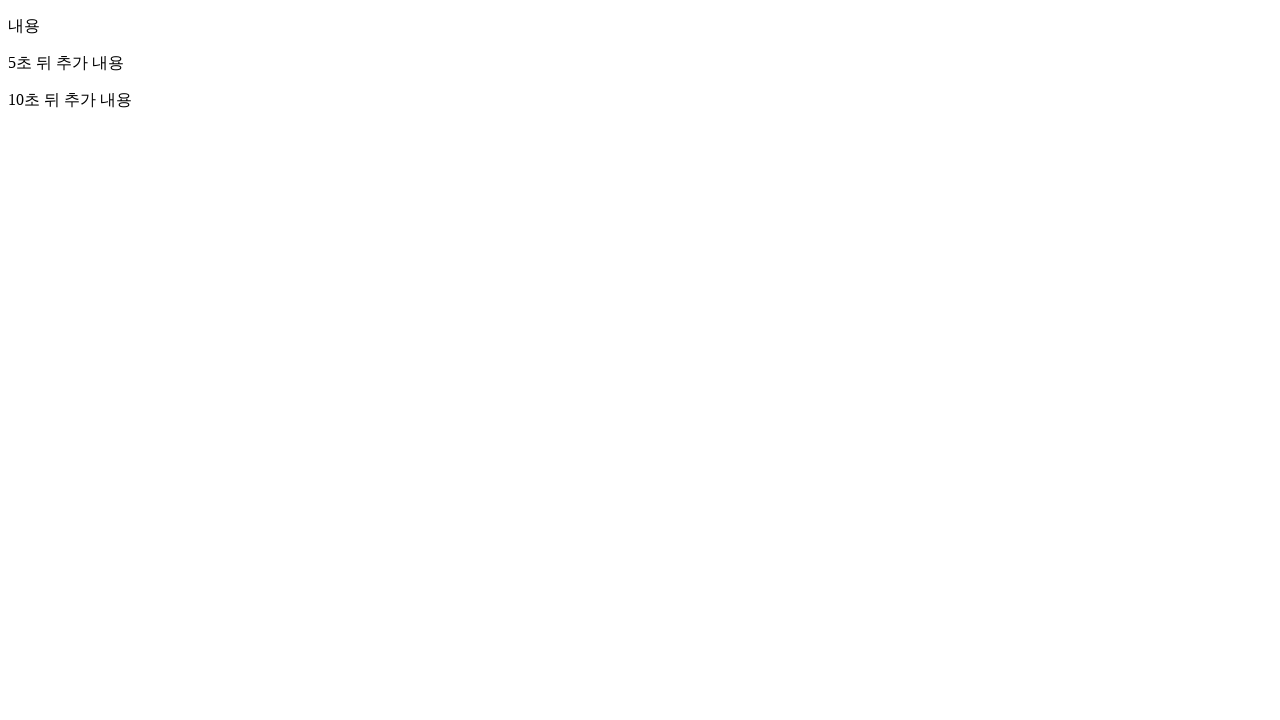

Retrieved text content from paragraph element at nth-child(4)
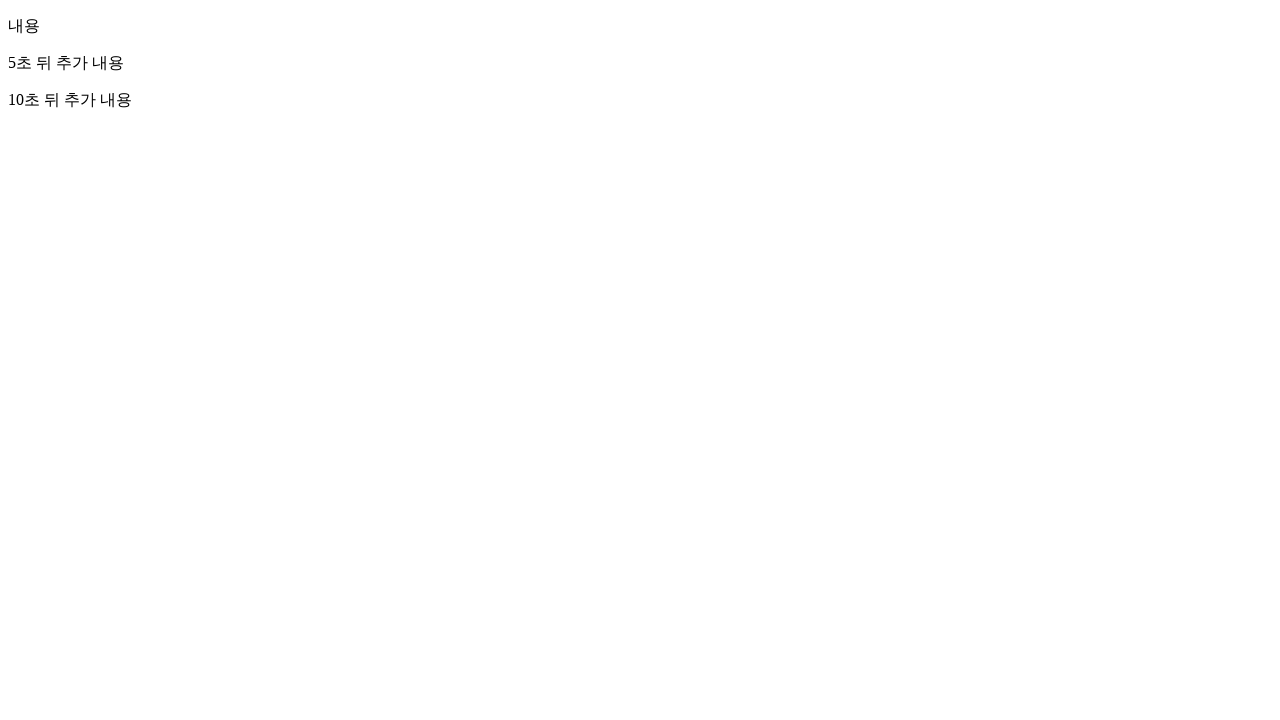

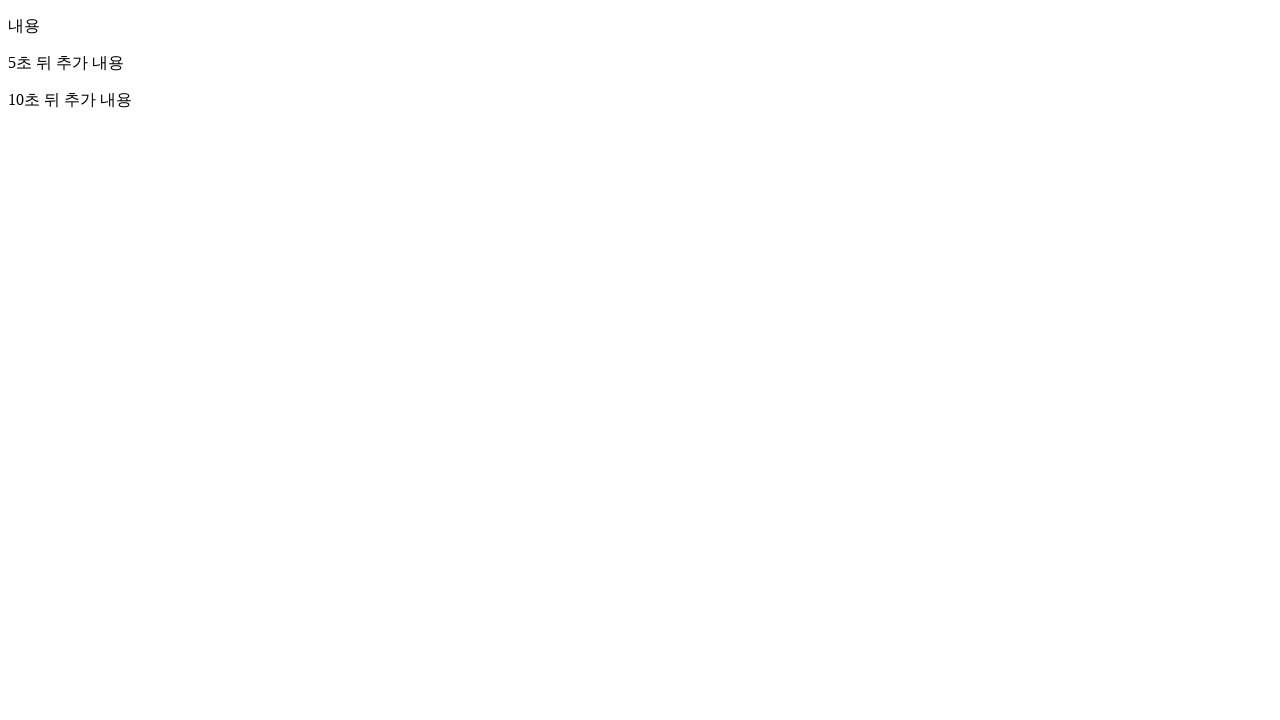